Tests the user registration form on an OpenCart site by filling out all required fields (first name, last name, email, telephone, password, confirm password), agreeing to terms, and submitting the form.

Starting URL: https://naveenautomationlabs.com/opencart/index.php?route=account/register

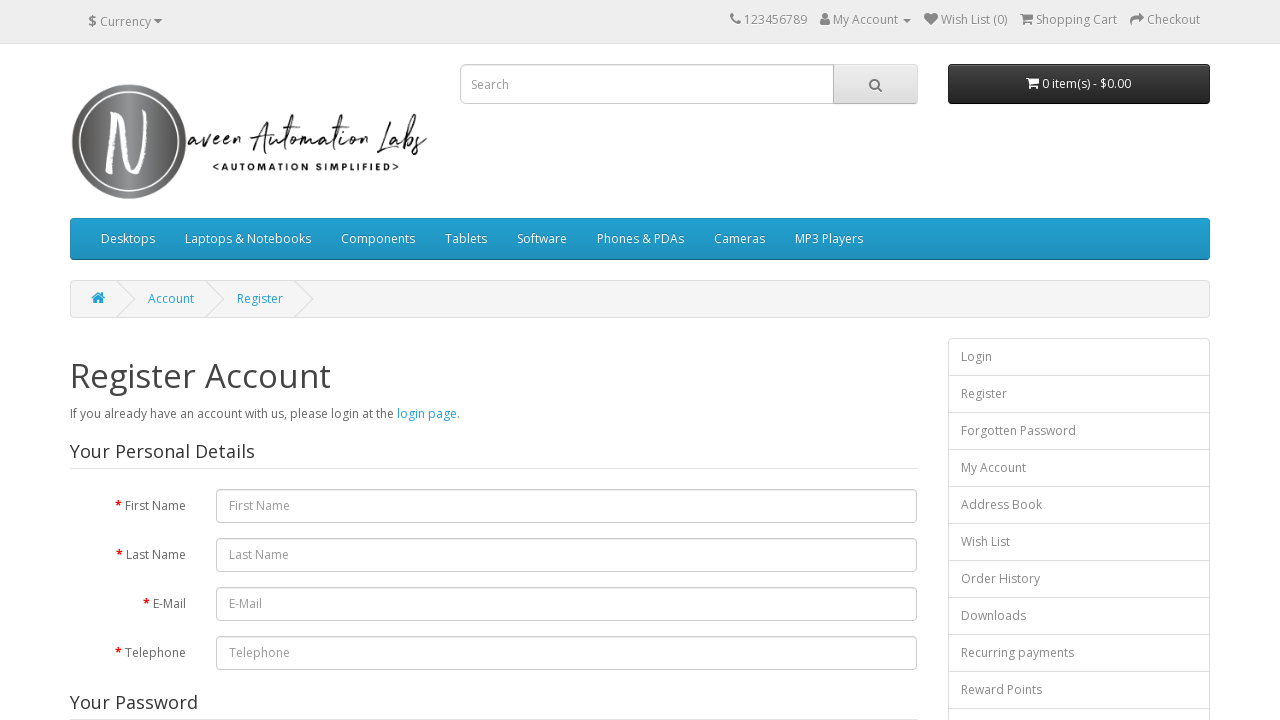

Filled first name field with 'Marcus' on #input-firstname
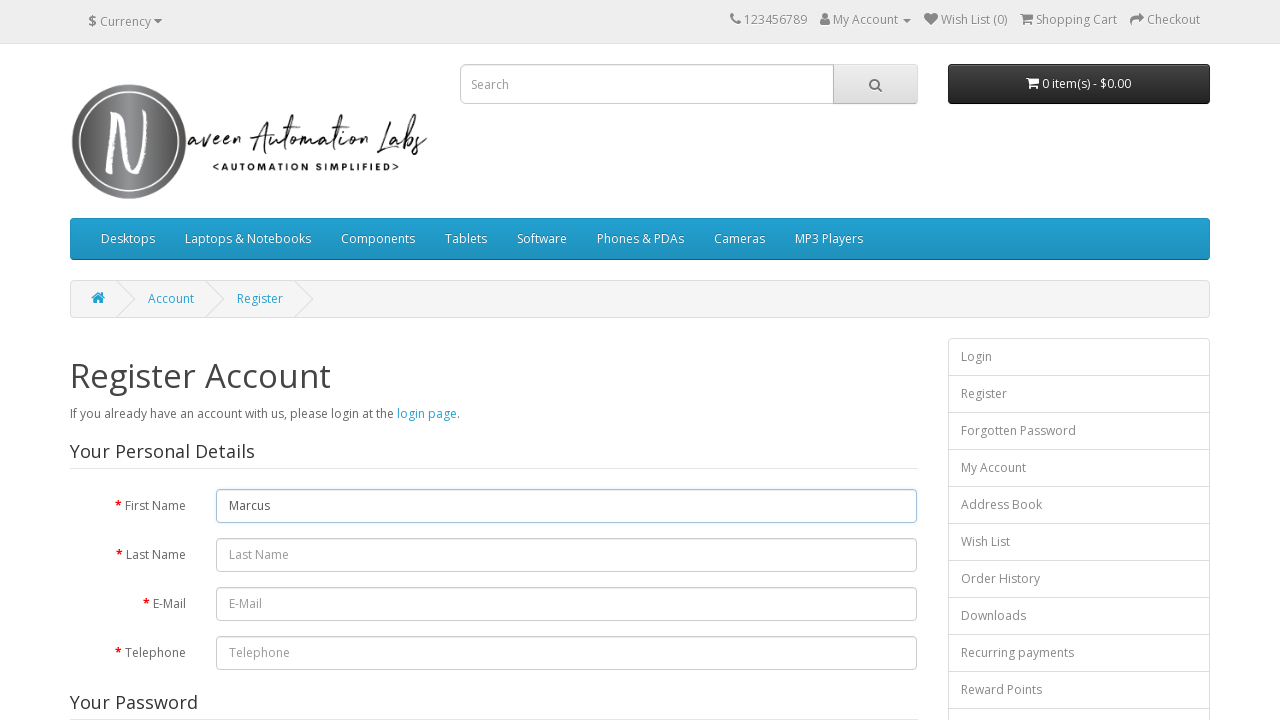

Filled last name field with 'Rodriguez' on #input-lastname
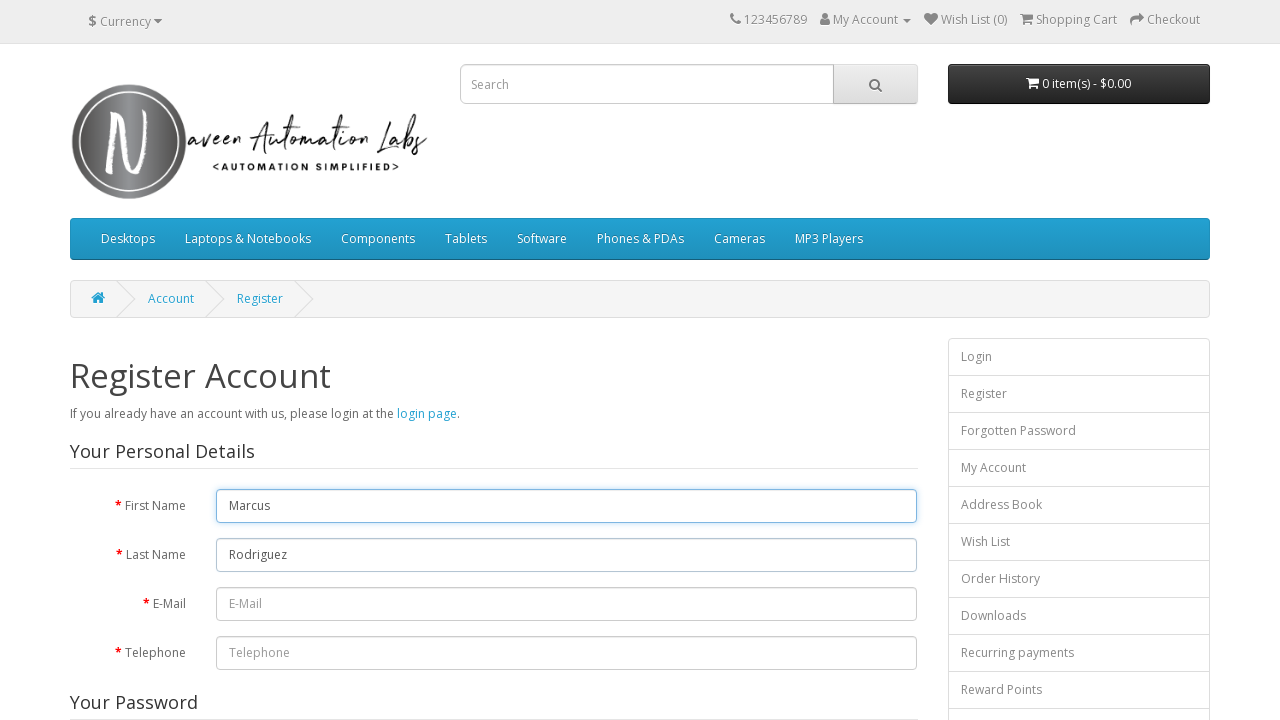

Filled email field with 'marcus.rodriguez7842@yopmail.com' on #input-email
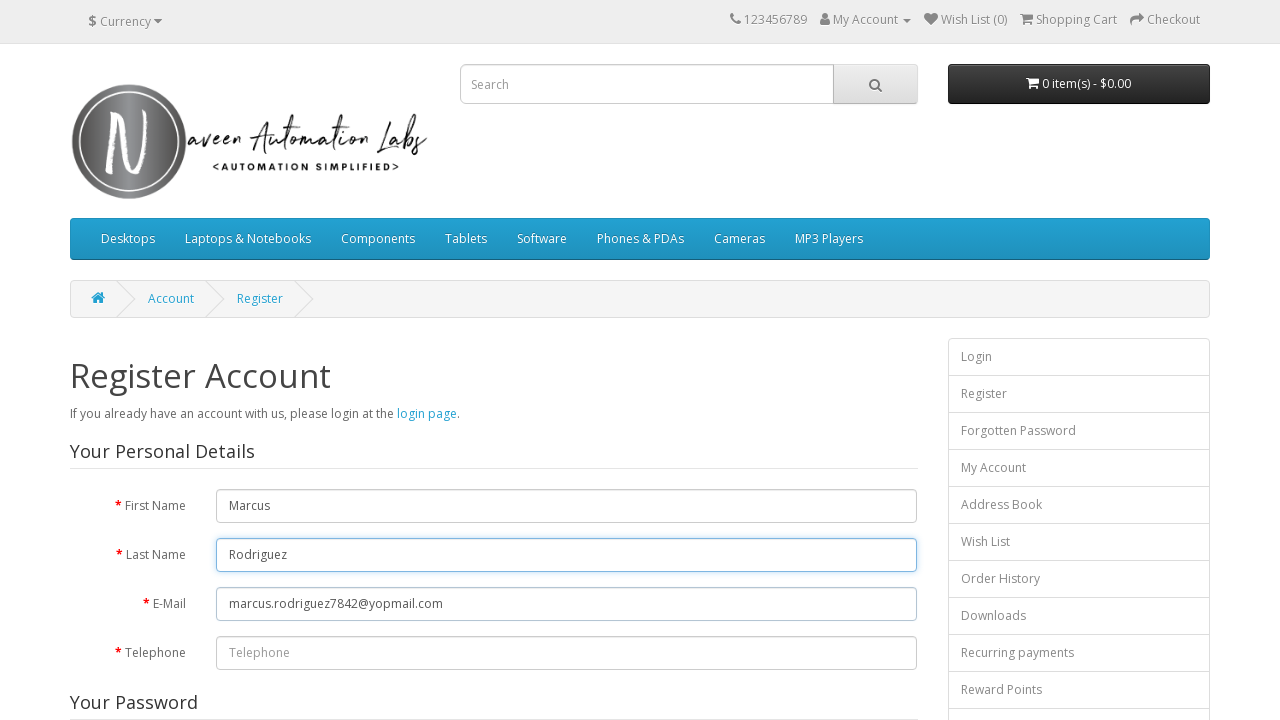

Filled telephone field with '5551234567' on #input-telephone
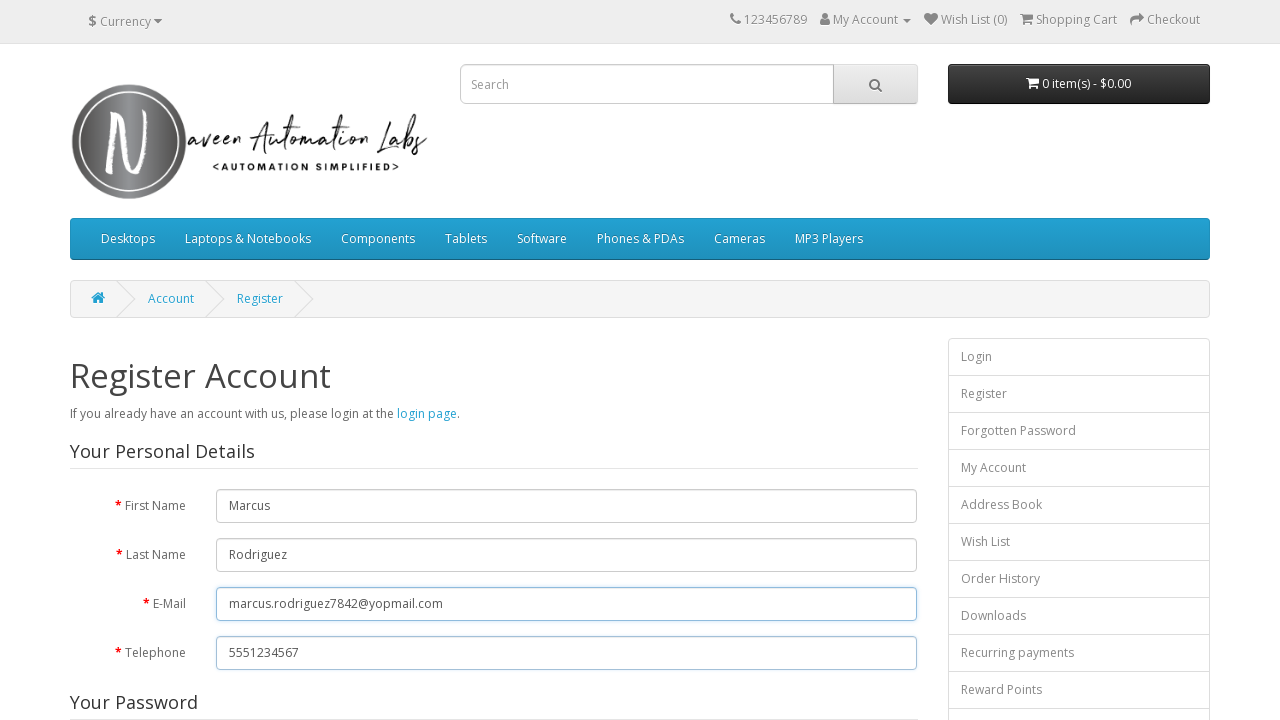

Filled password field with 'TestPass2024!' on #input-password
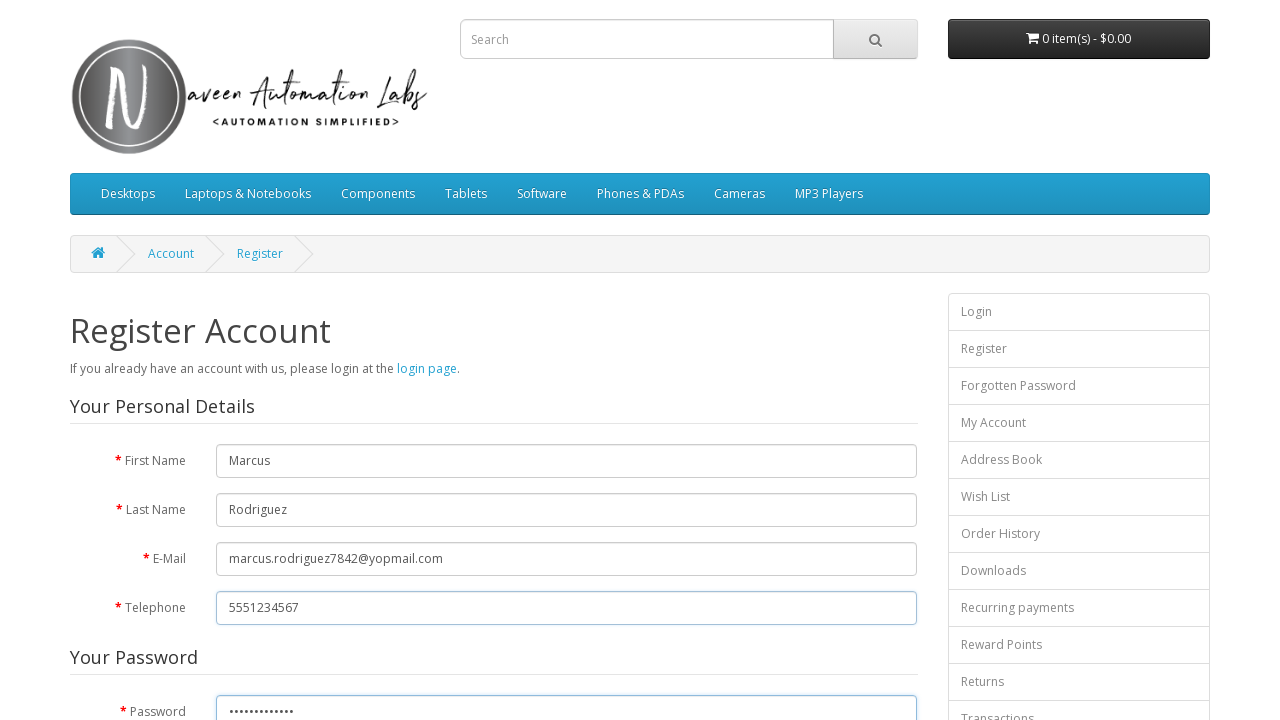

Filled confirm password field with 'TestPass2024!' on #input-confirm
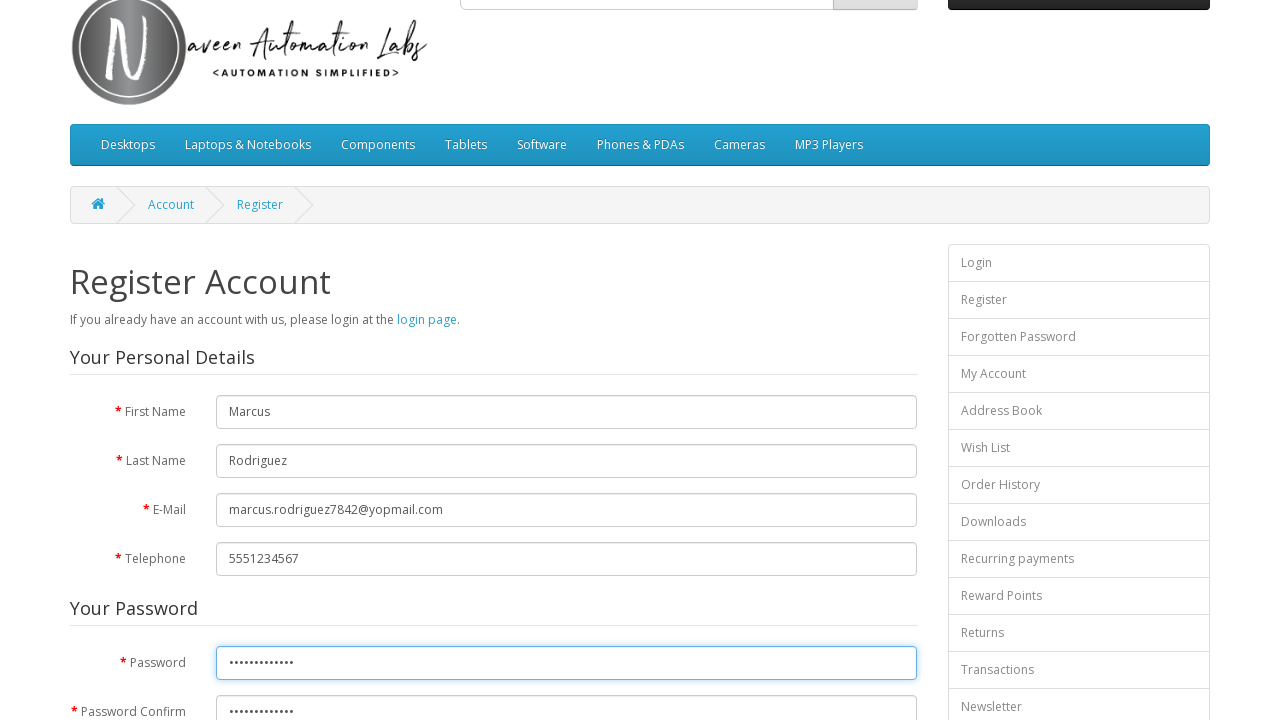

Checked the agree to terms checkbox at (825, 424) on input[type="checkbox"][name="agree"]
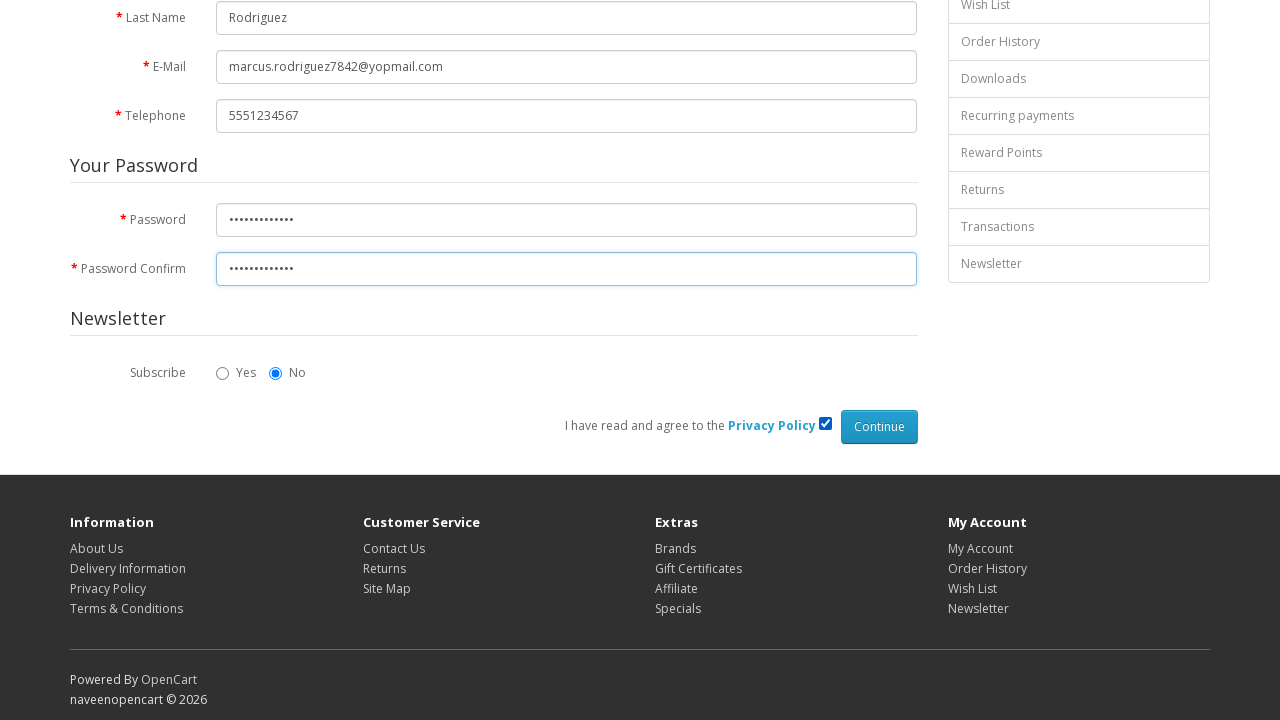

Clicked Continue button to submit registration form at (879, 427) on input[type="submit"][value="Continue"]
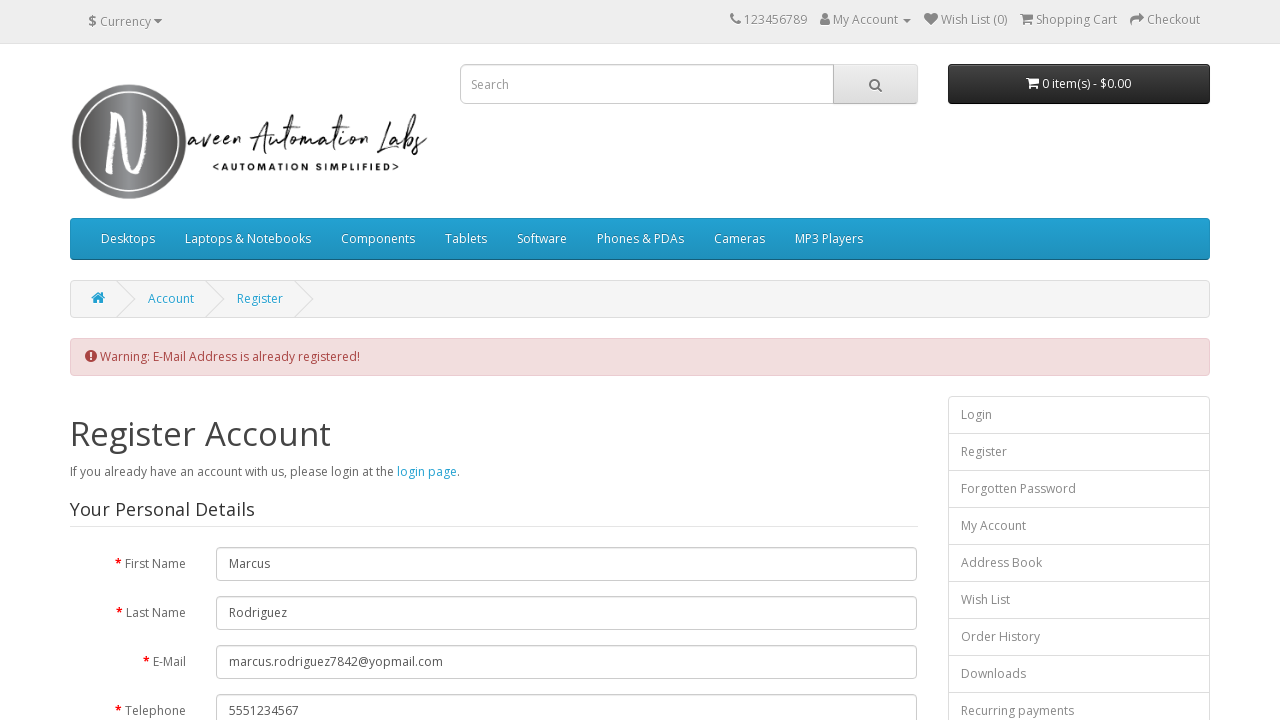

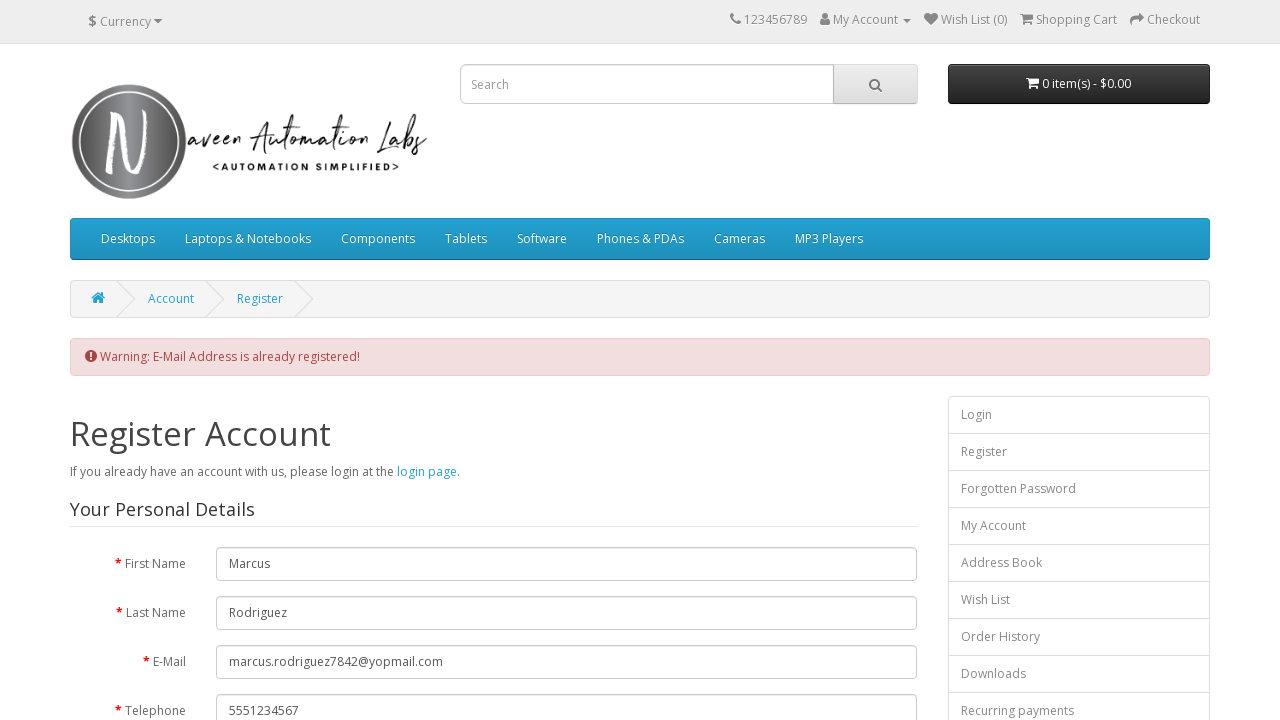